Tests the search functionality on Python.org by entering "pycon" in the search box and submitting the search form

Starting URL: http://www.python.org

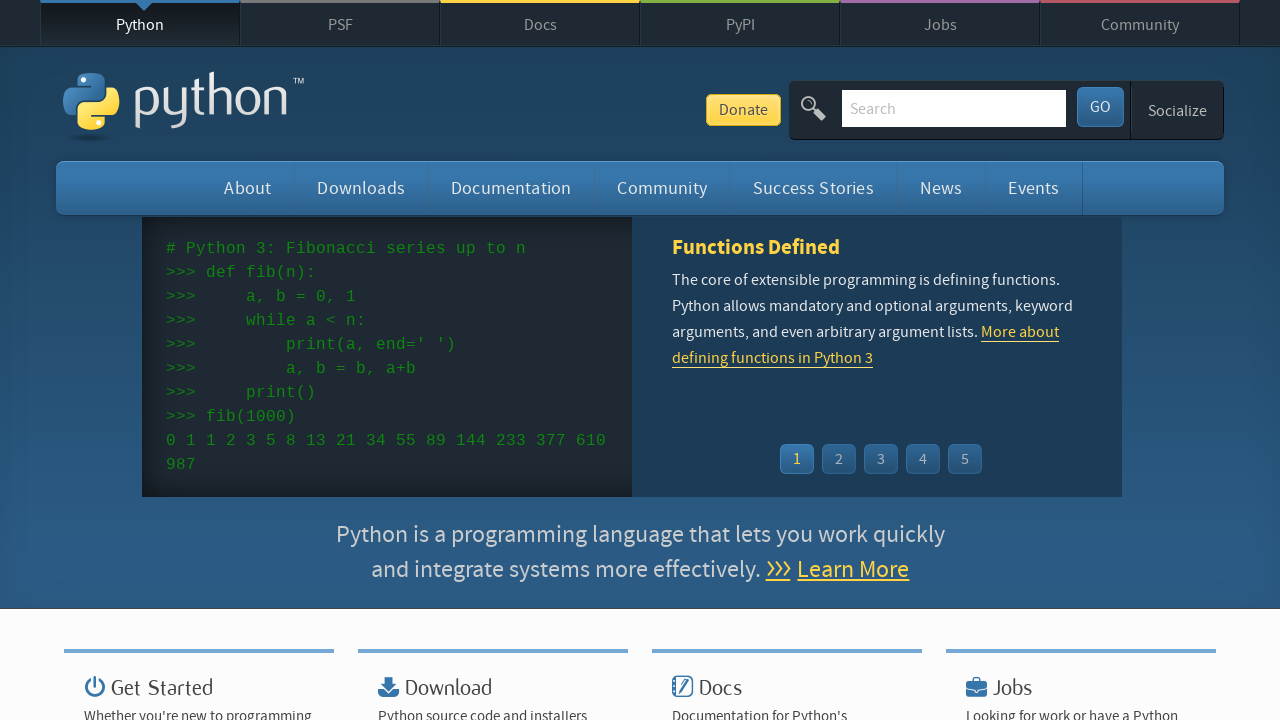

Filled search box with 'pycon' on input[name='q']
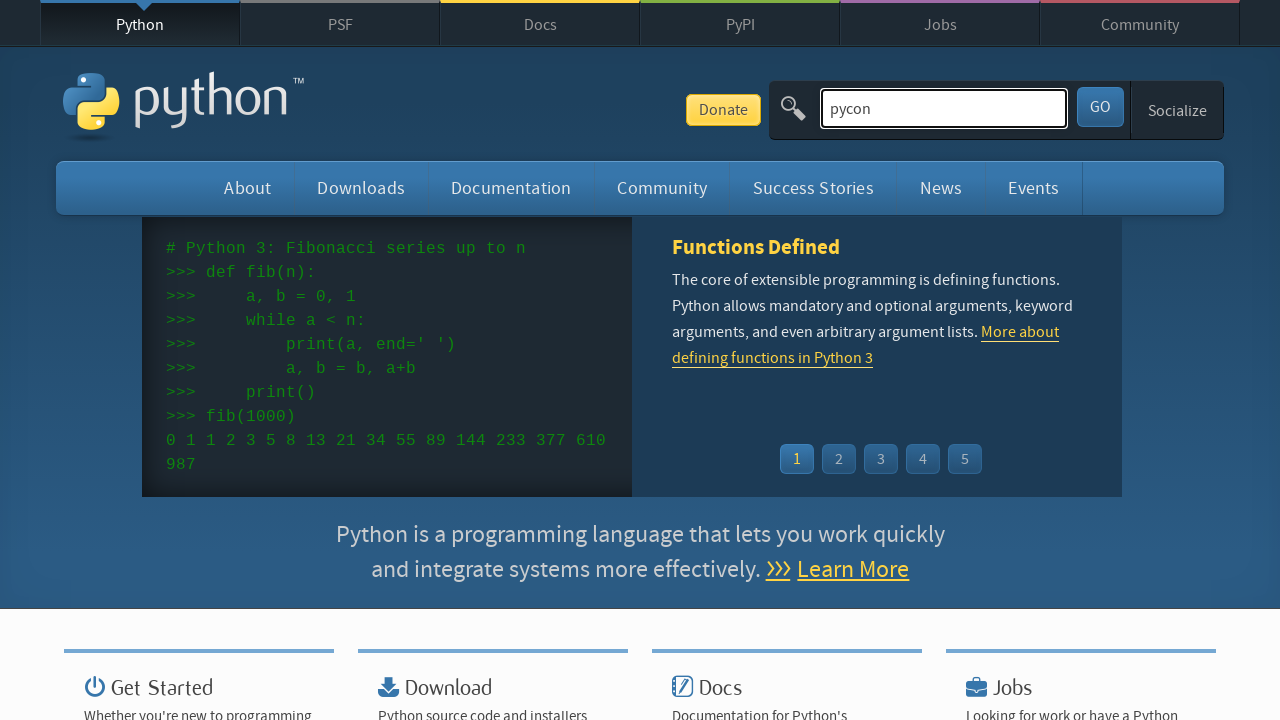

Submitted search form by pressing Enter on input[name='q']
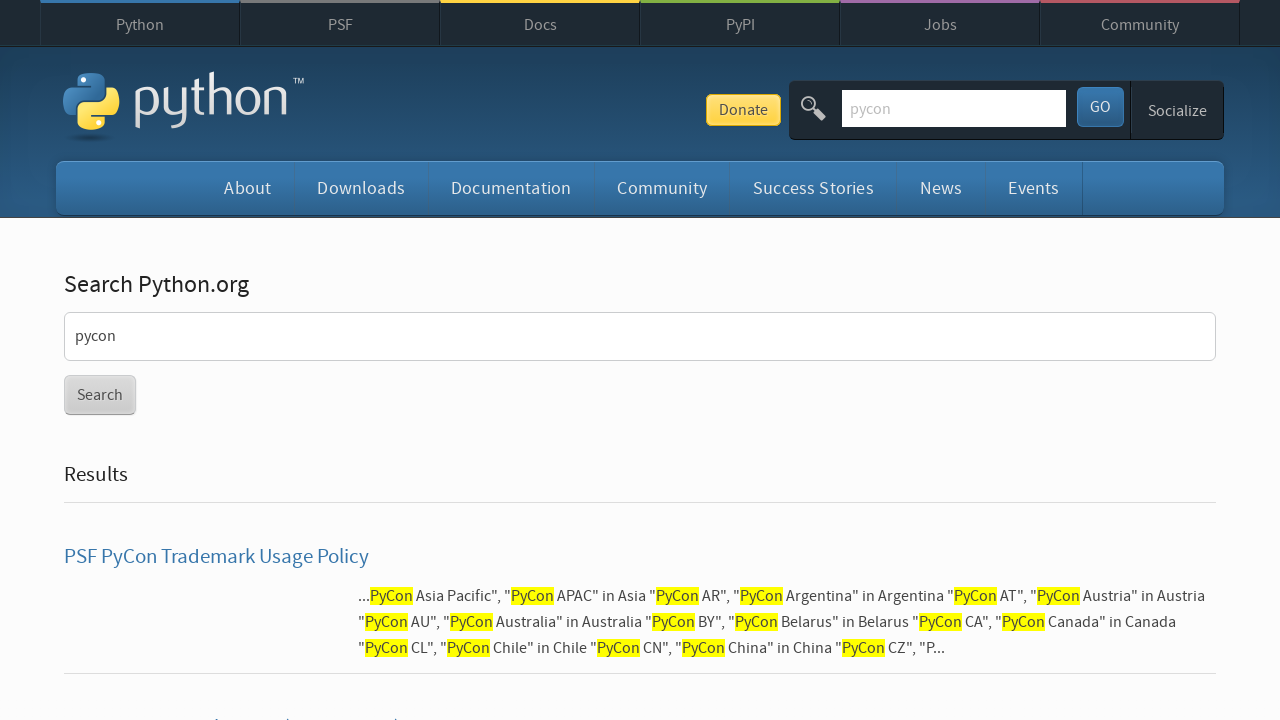

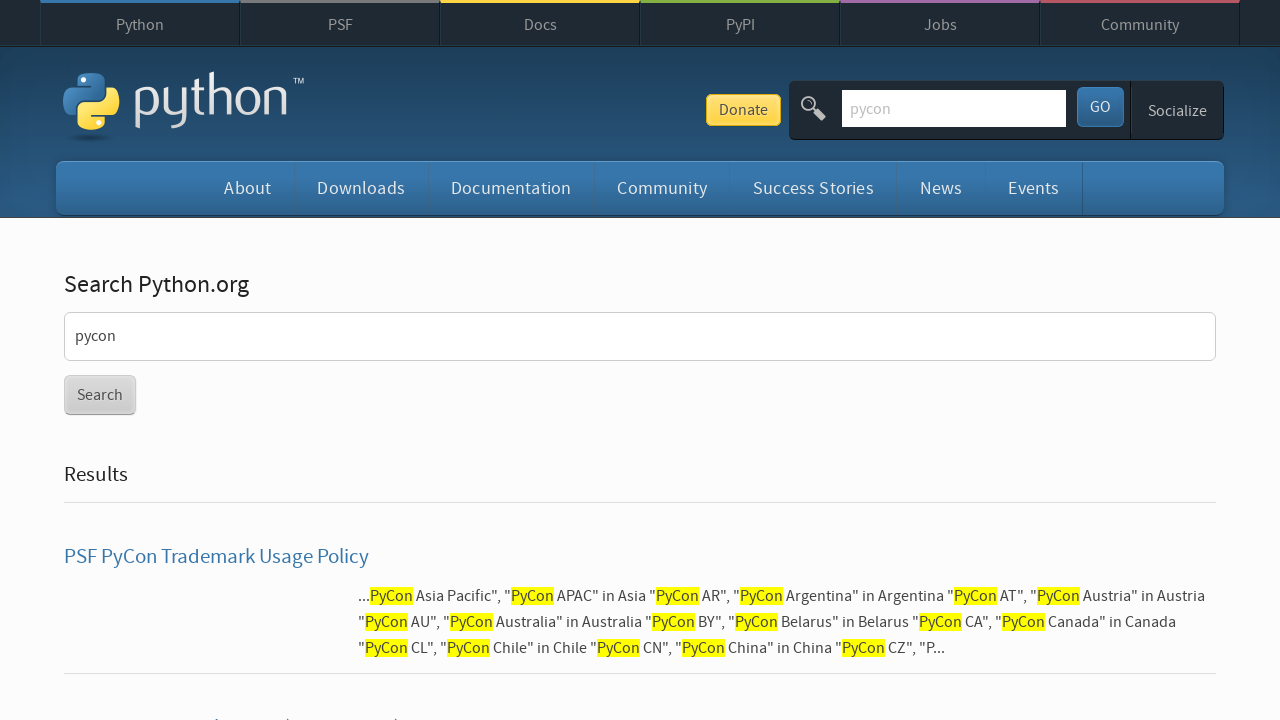